Tests calendar date picker functionality by clicking on a date picker input, selecting a month (November), year (2022), and day (3) from dropdown menus

Starting URL: https://www.hyrtutorials.com/p/calendar-practice.html

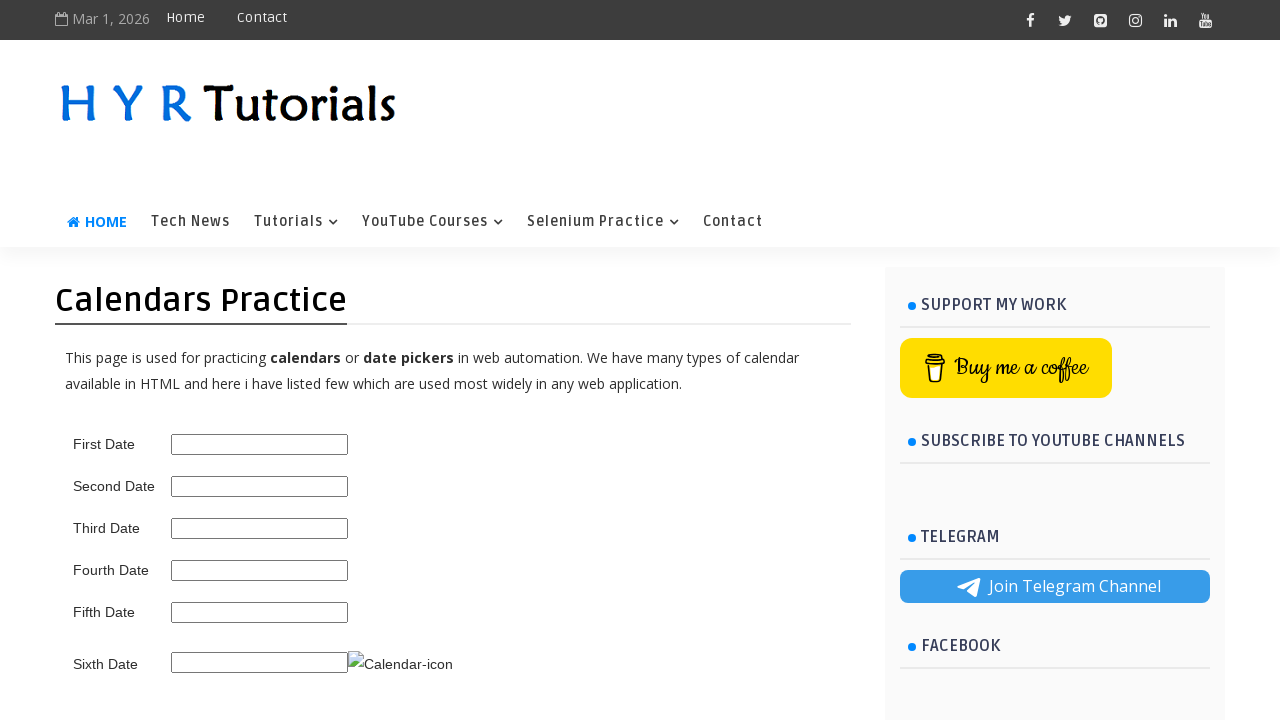

Clicked on the date picker input to open the calendar at (260, 528) on input#third_date_picker
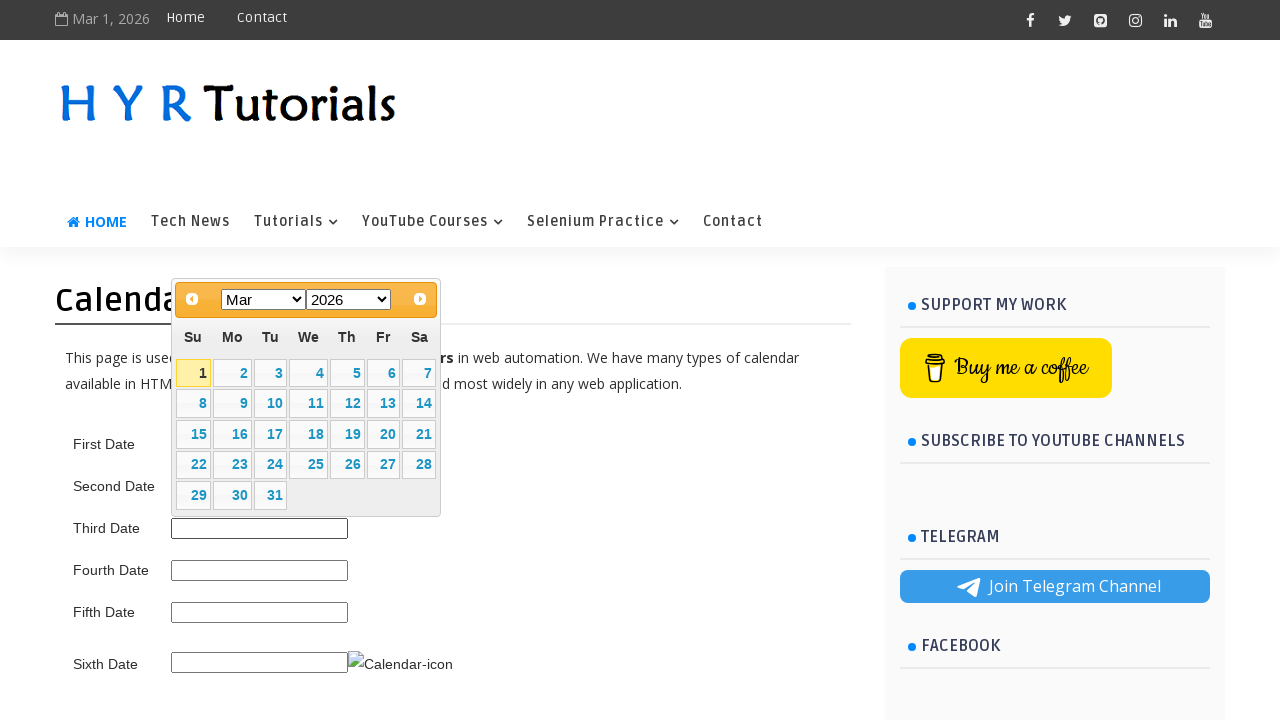

Selected month 'Nov' from the month dropdown on select.ui-datepicker-month
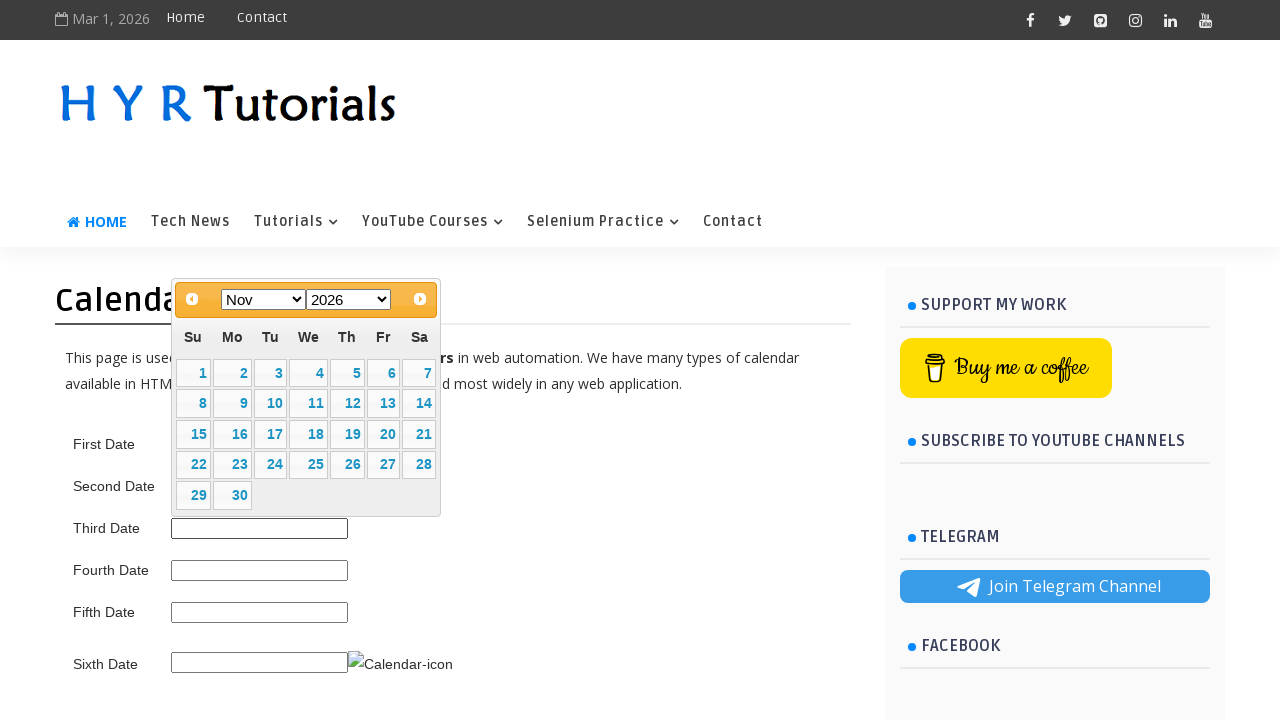

Selected year '2022' from the year dropdown on select.ui-datepicker-year
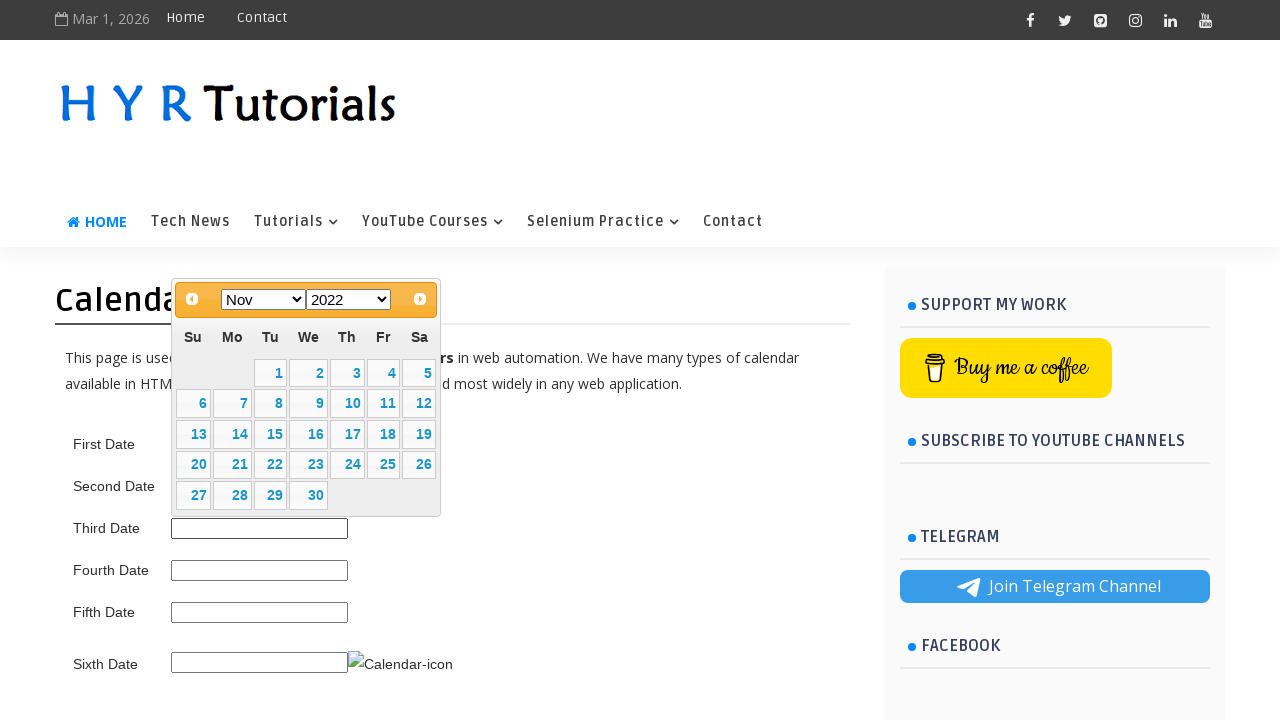

Clicked on day 3 in the calendar table at (347, 373) on table.ui-datepicker-calendar a:text('3')
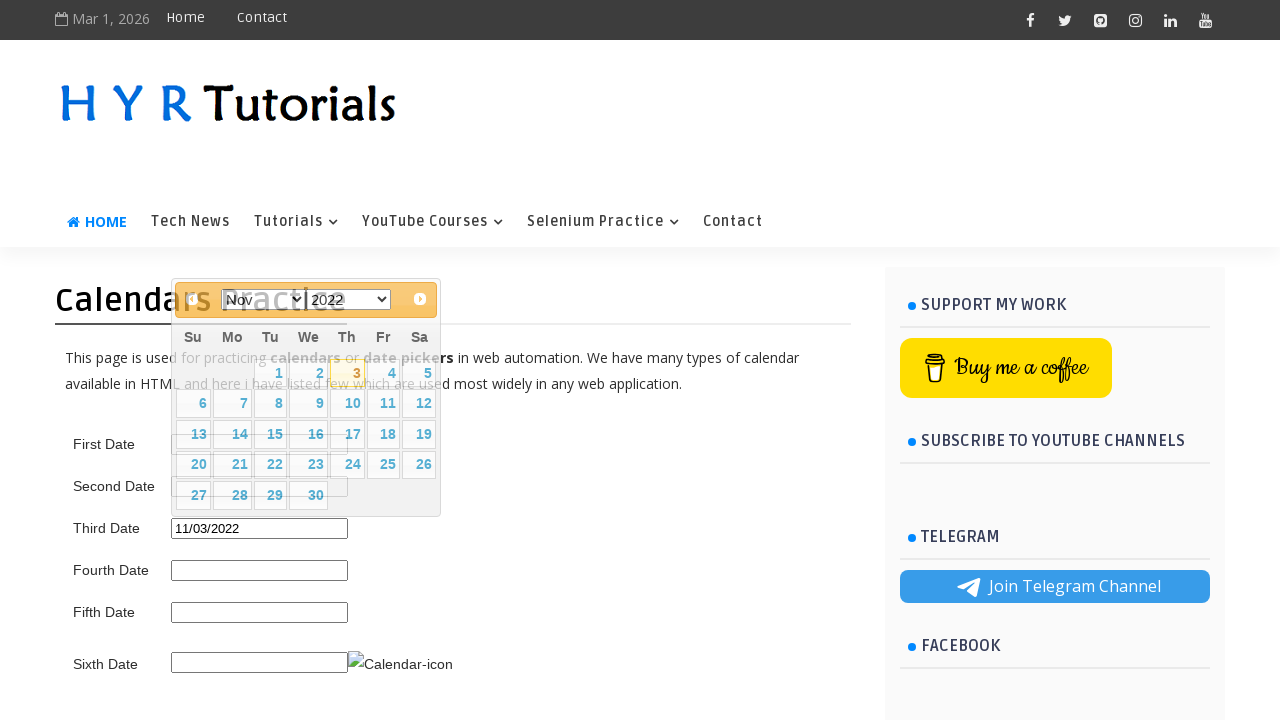

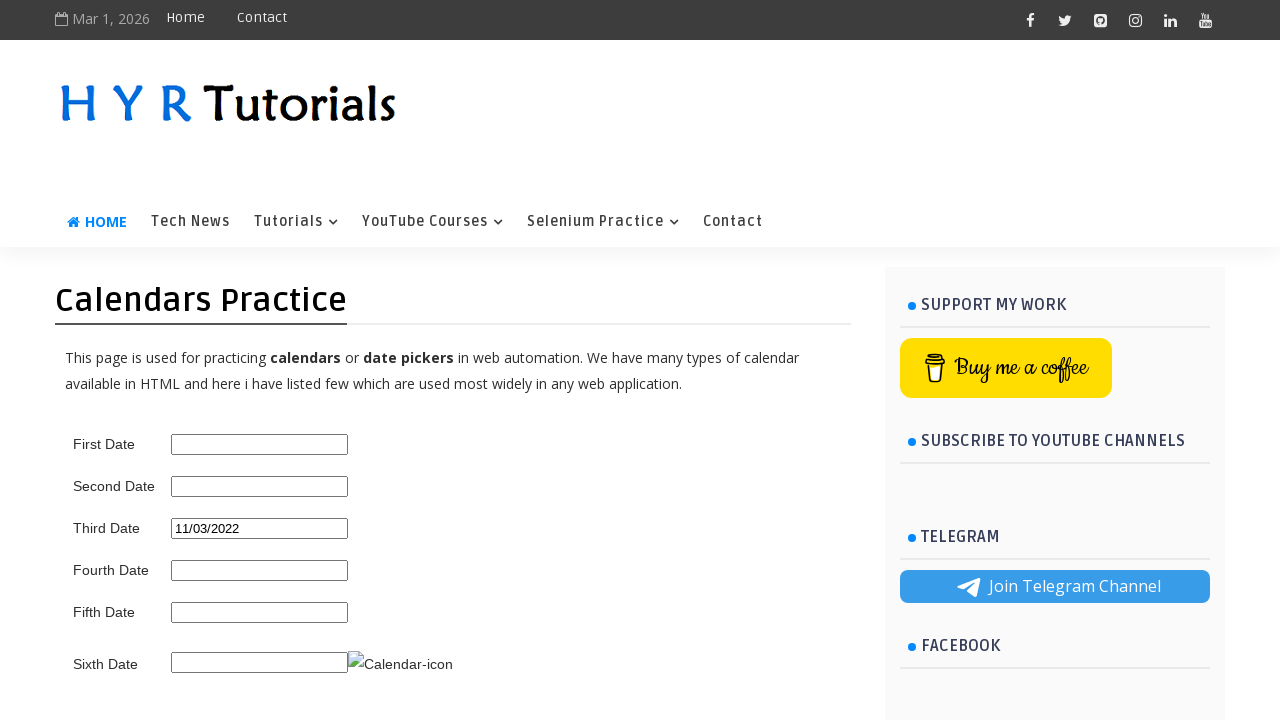